Tests navigation between different authentication tabs (phone, mail, login, account number)

Starting URL: https://b2c.passport.rt.ru/

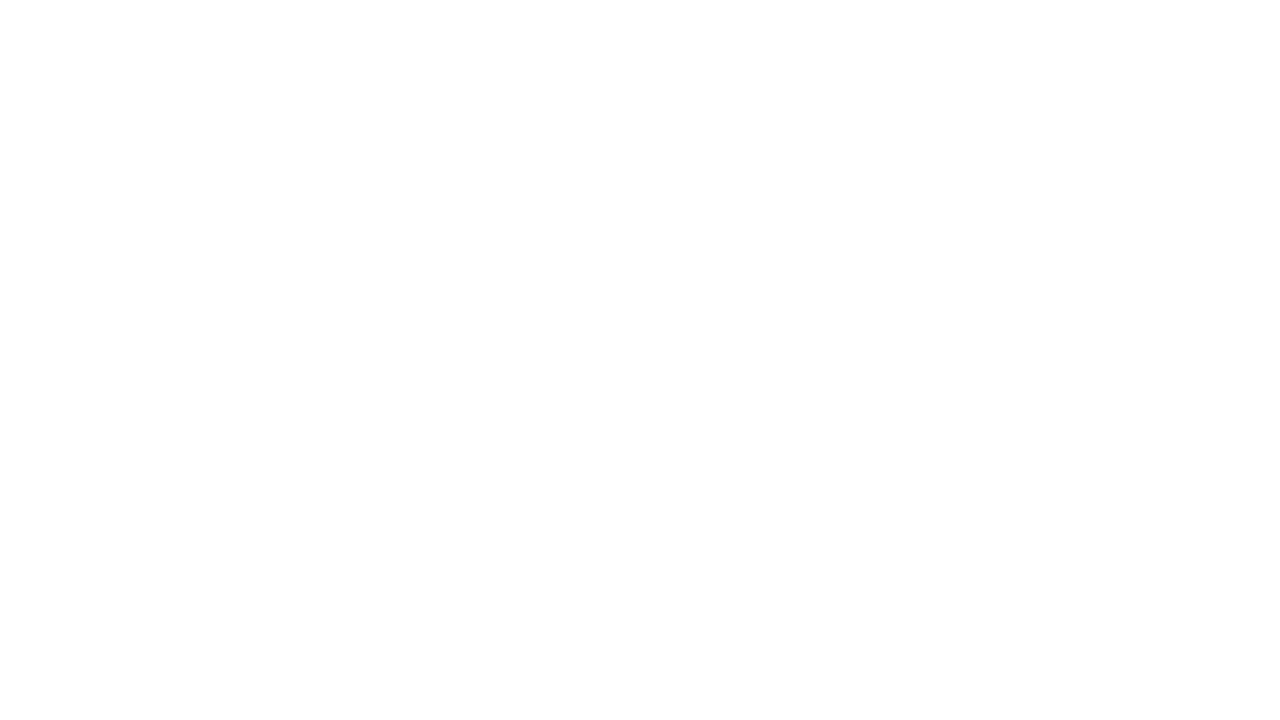

Clicked phone authentication tab at (801, 175) on #t-btn-tab-phone
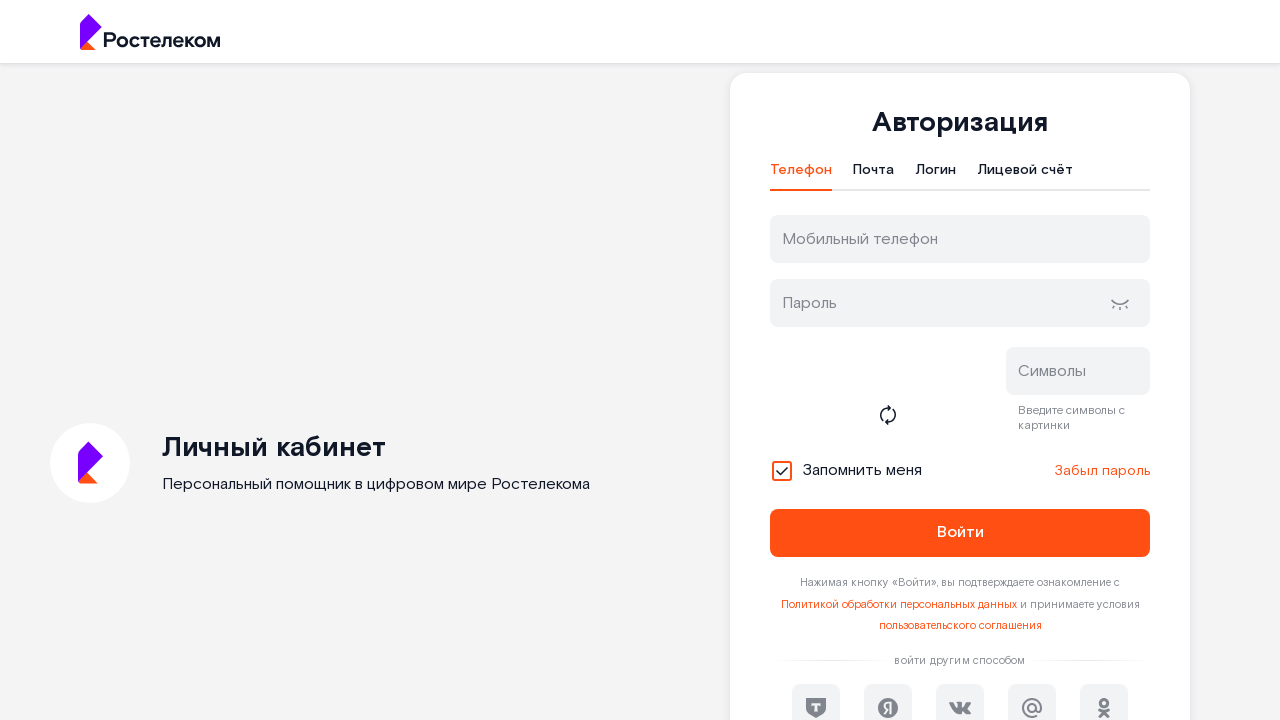

Clicked mail authentication tab at (874, 175) on #t-btn-tab-mail
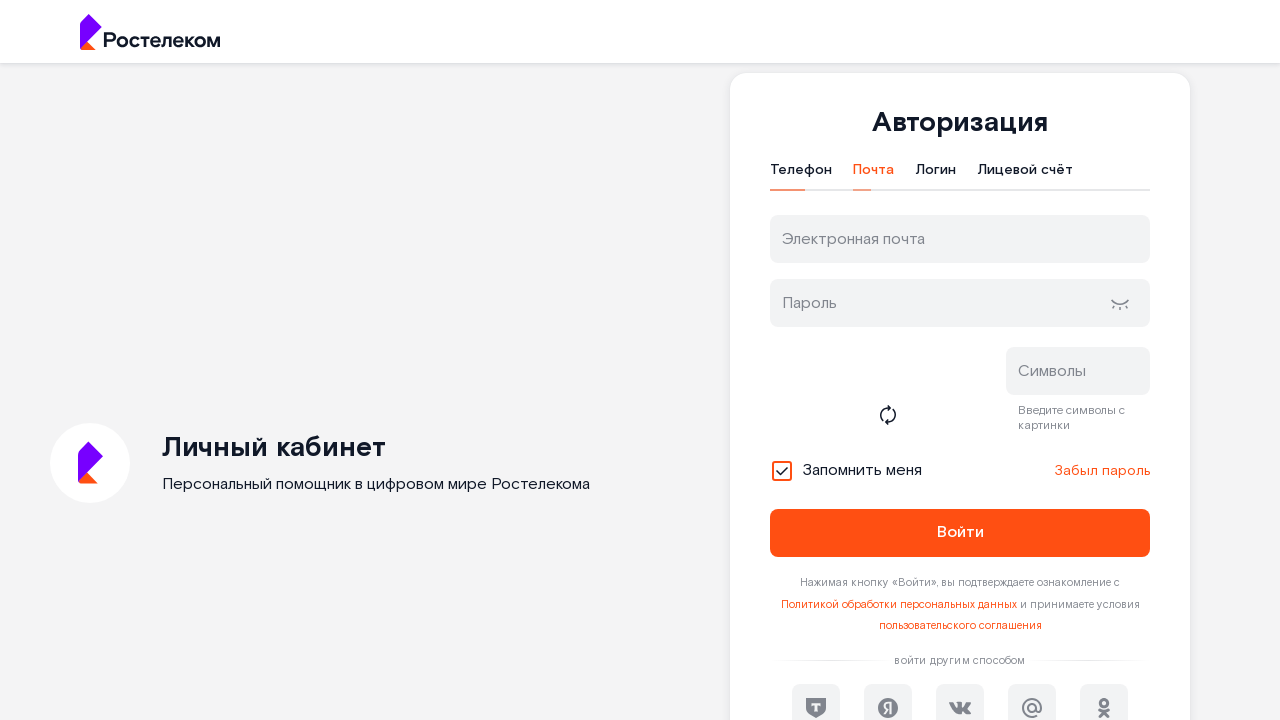

Clicked login authentication tab at (936, 175) on #t-btn-tab-login
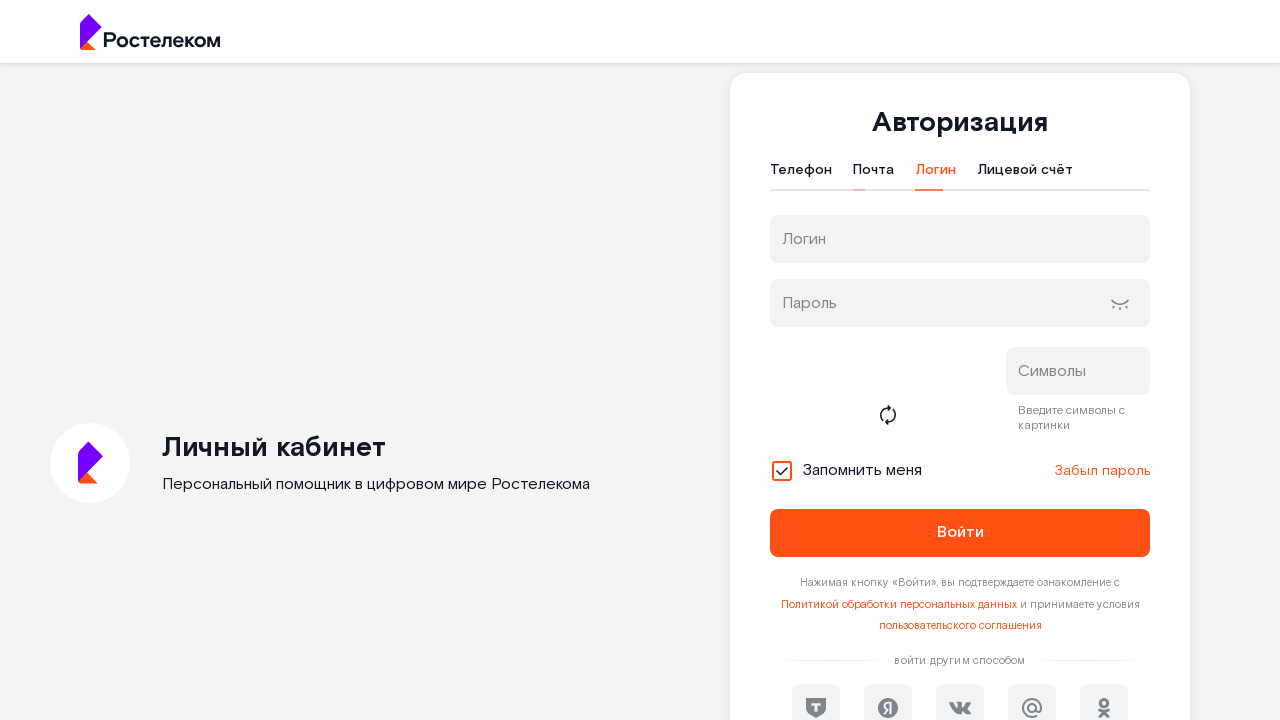

Clicked account number authentication tab at (1025, 175) on #t-btn-tab-ls
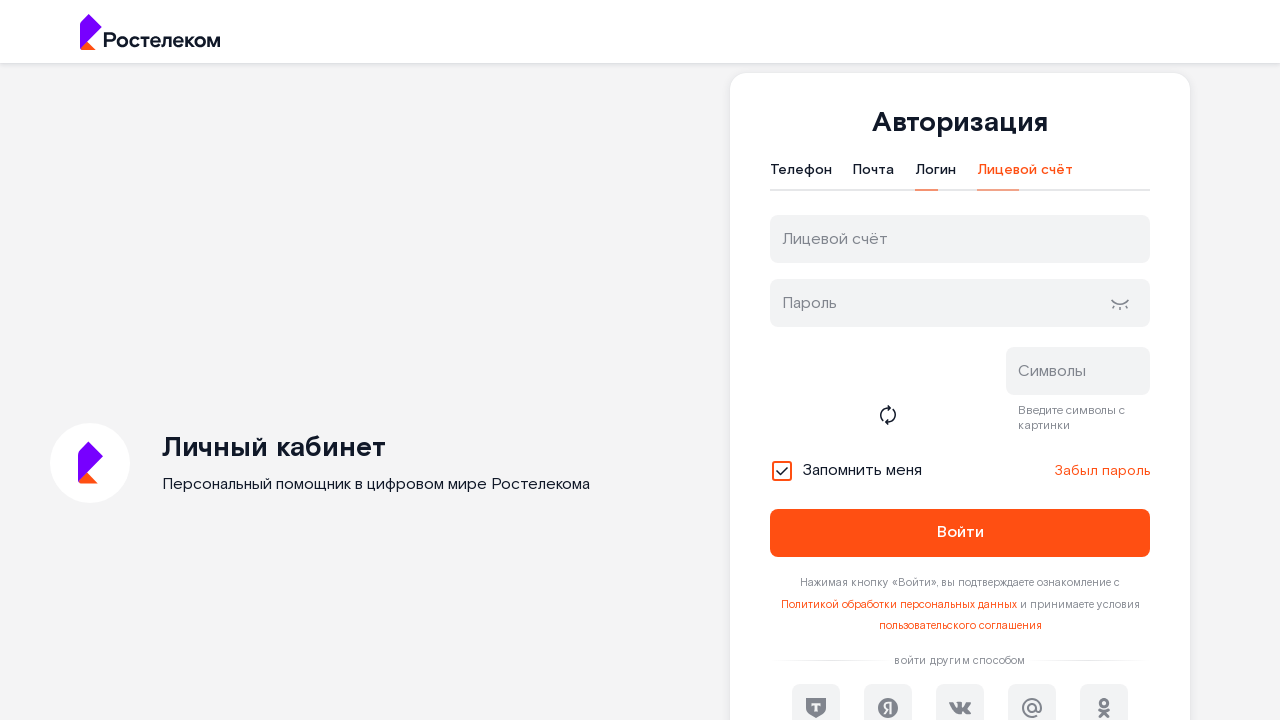

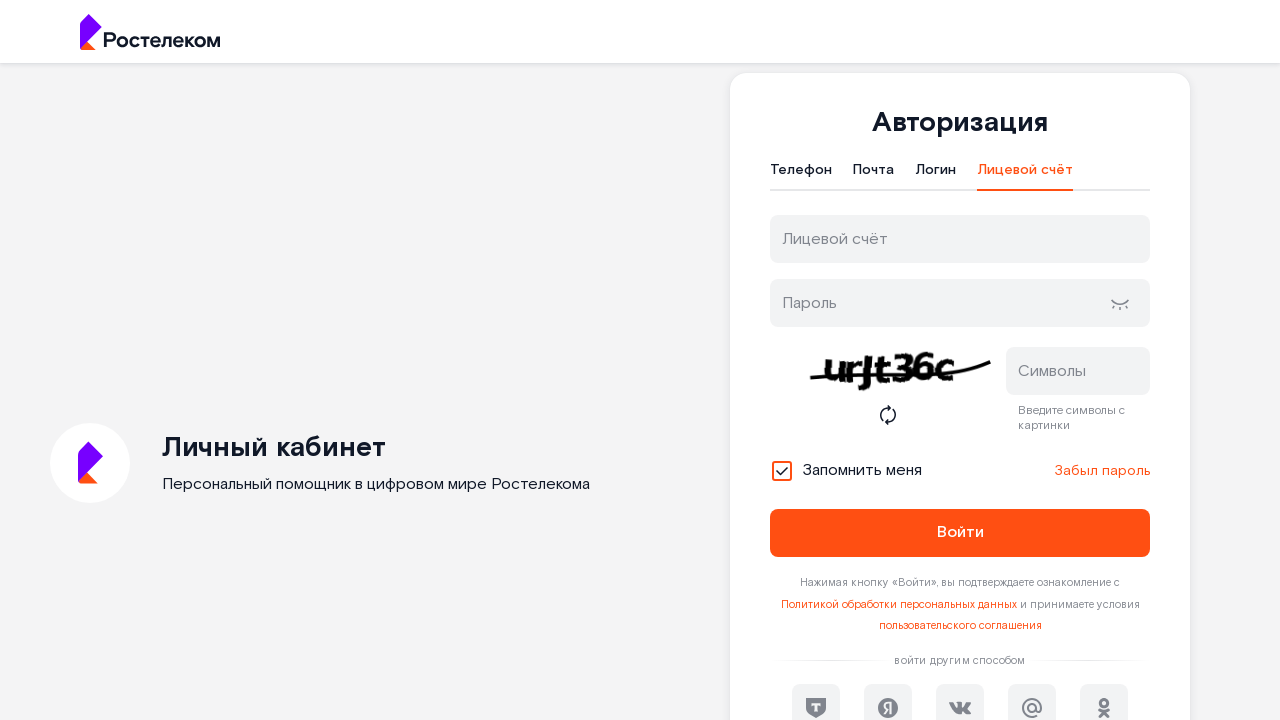